Tests dropdown functionality by navigating to the dropdown page, selecting an option from the dropdown menu, and verifying the selection

Starting URL: https://the-internet.herokuapp.com/

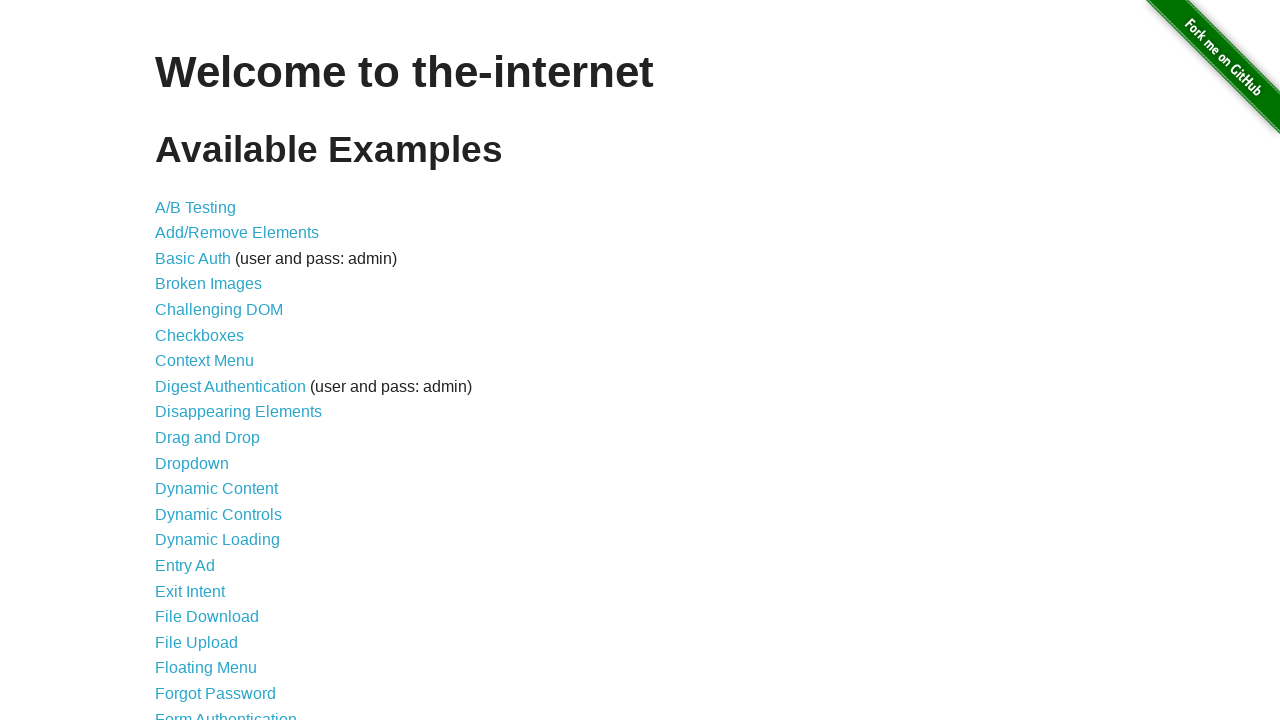

Clicked on the Dropdown link to navigate to the dropdown page at (192, 463) on text=Dropdown
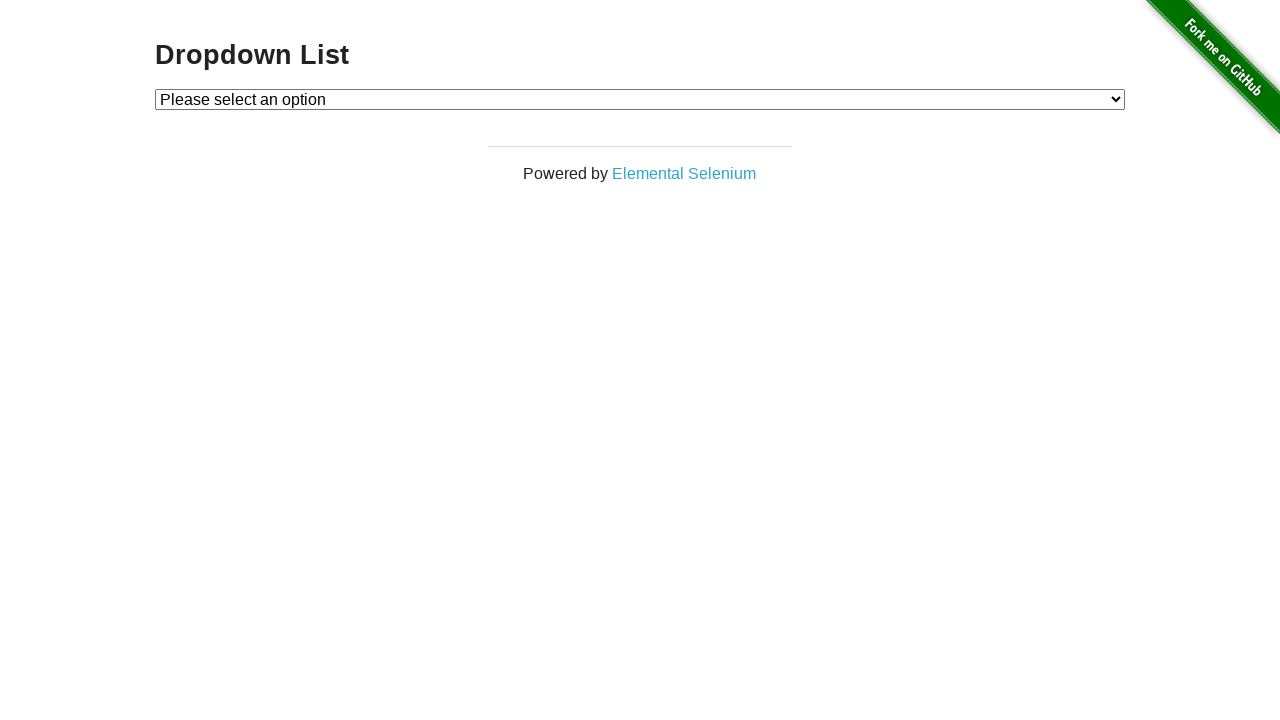

Dropdown element became visible
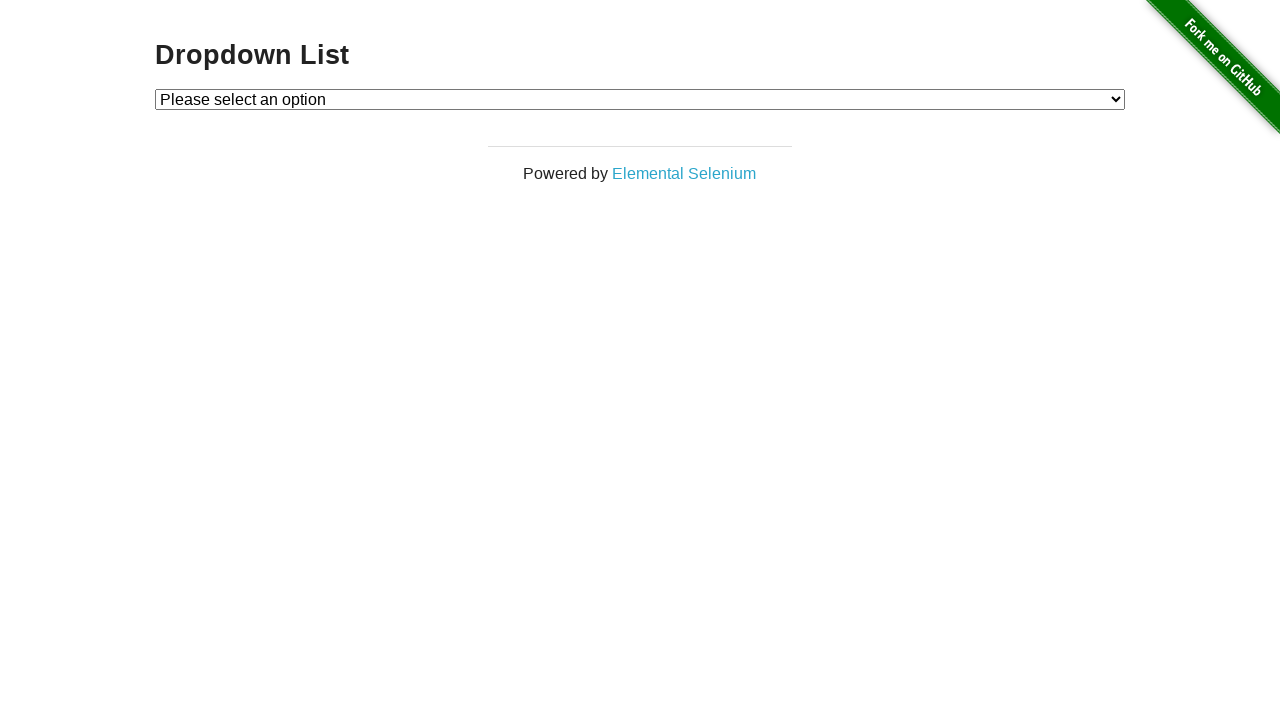

Selected 'Option 1' from the dropdown menu on #dropdown
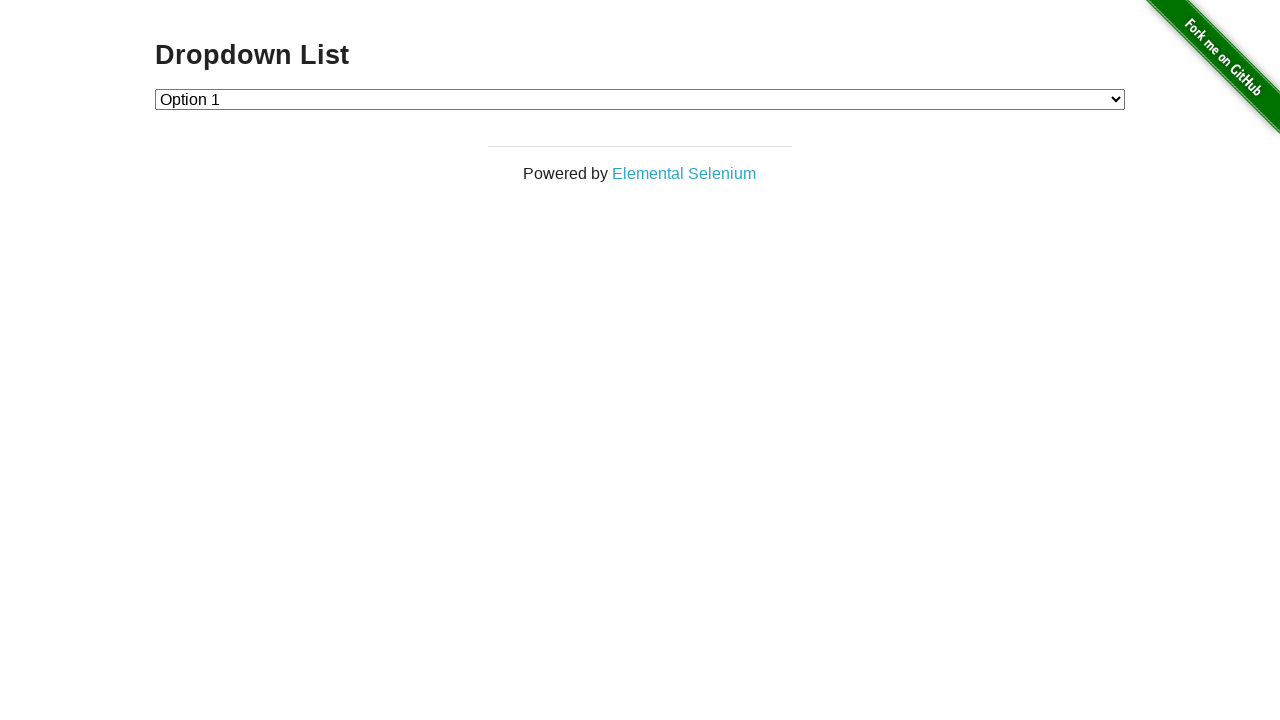

Verified that 'Option 1' was successfully selected
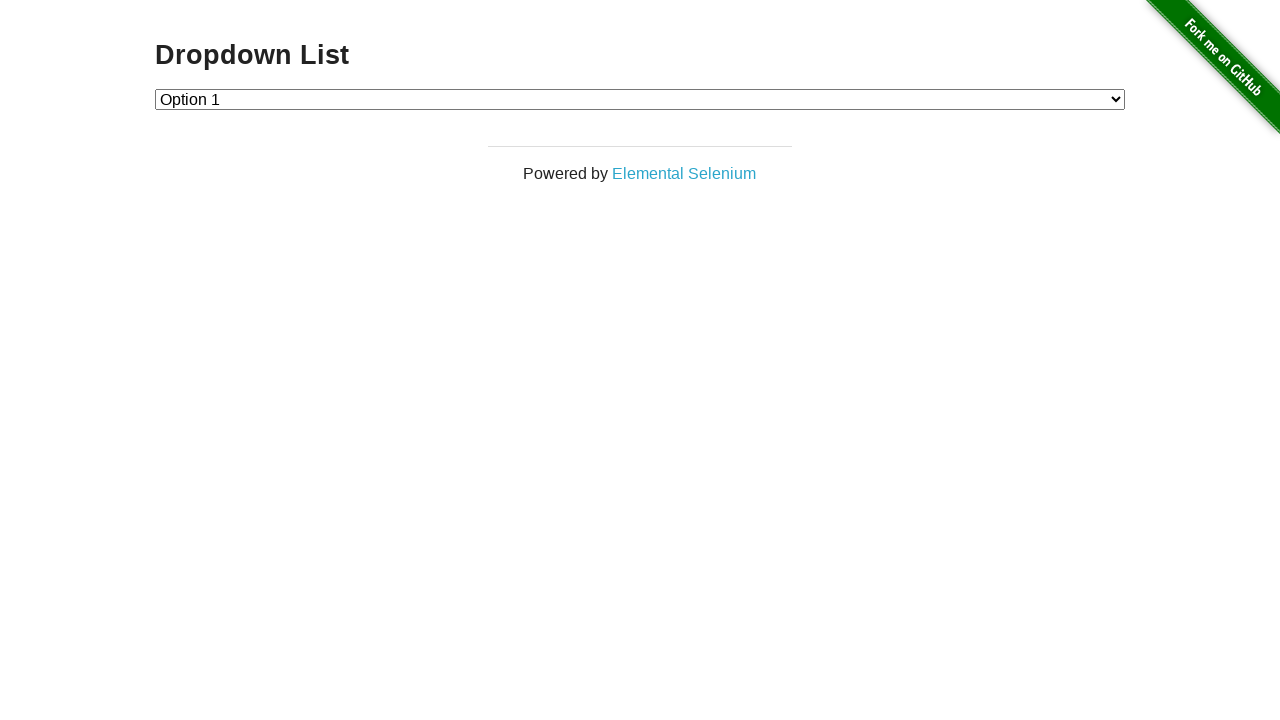

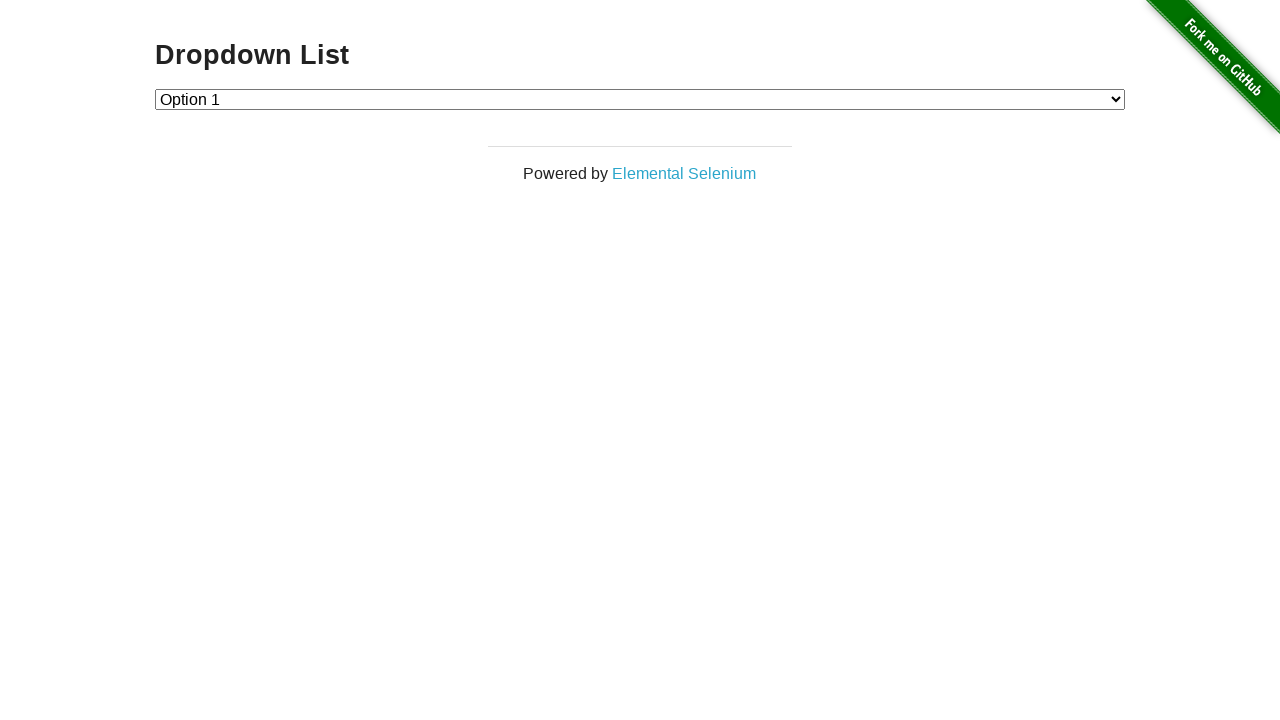